Tests un-marking items as complete by unchecking their checkboxes

Starting URL: https://demo.playwright.dev/todomvc

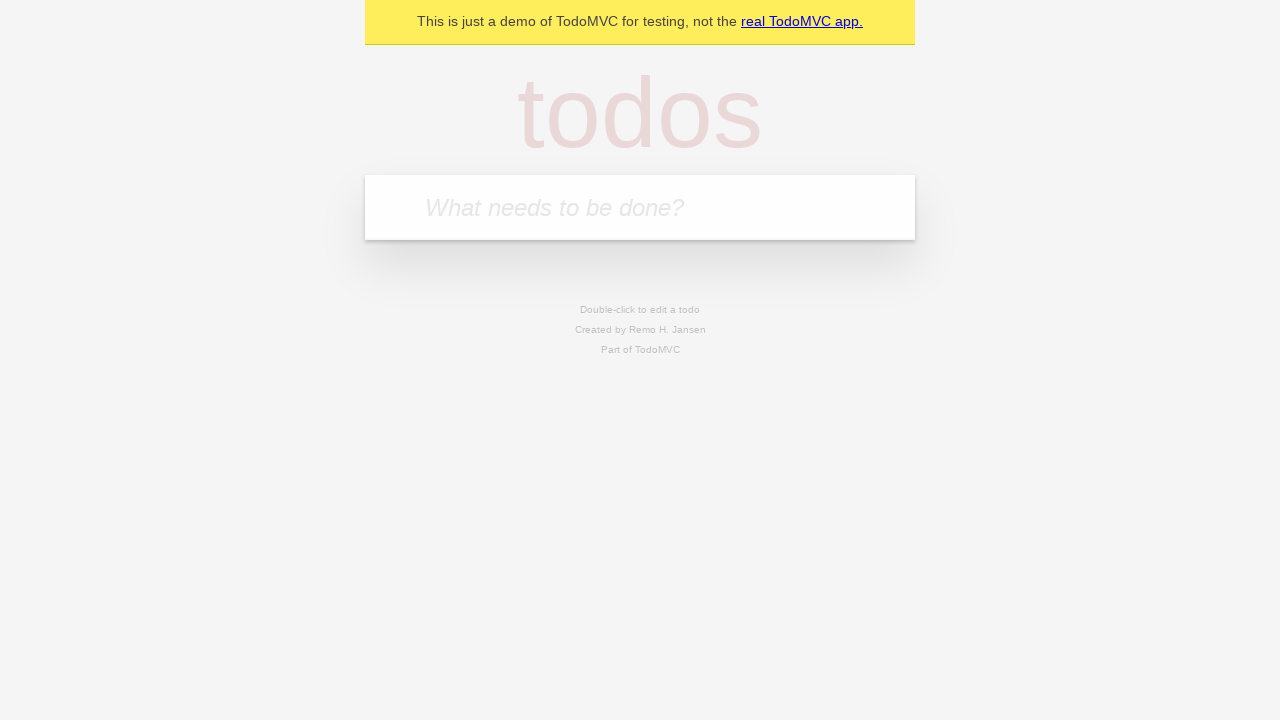

Filled todo input field with 'buy some cheese' on internal:attr=[placeholder="What needs to be done?"i]
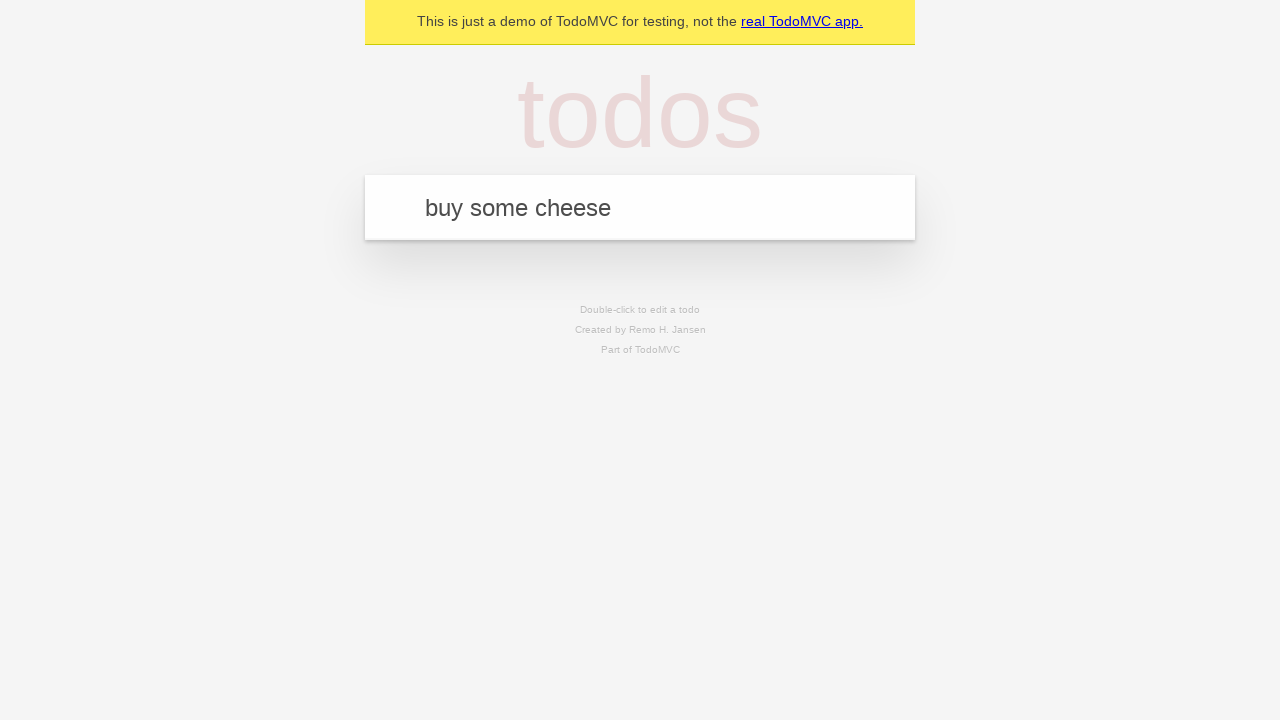

Pressed Enter to create todo item 'buy some cheese' on internal:attr=[placeholder="What needs to be done?"i]
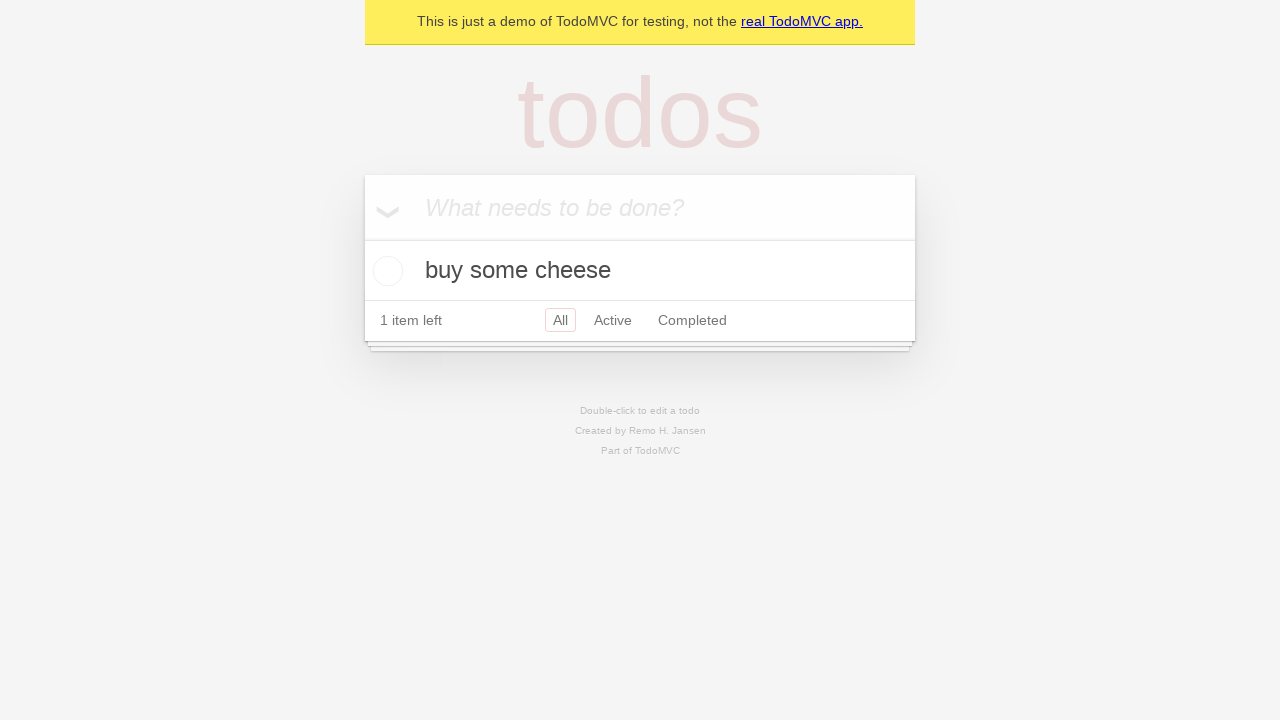

Filled todo input field with 'feed the cat' on internal:attr=[placeholder="What needs to be done?"i]
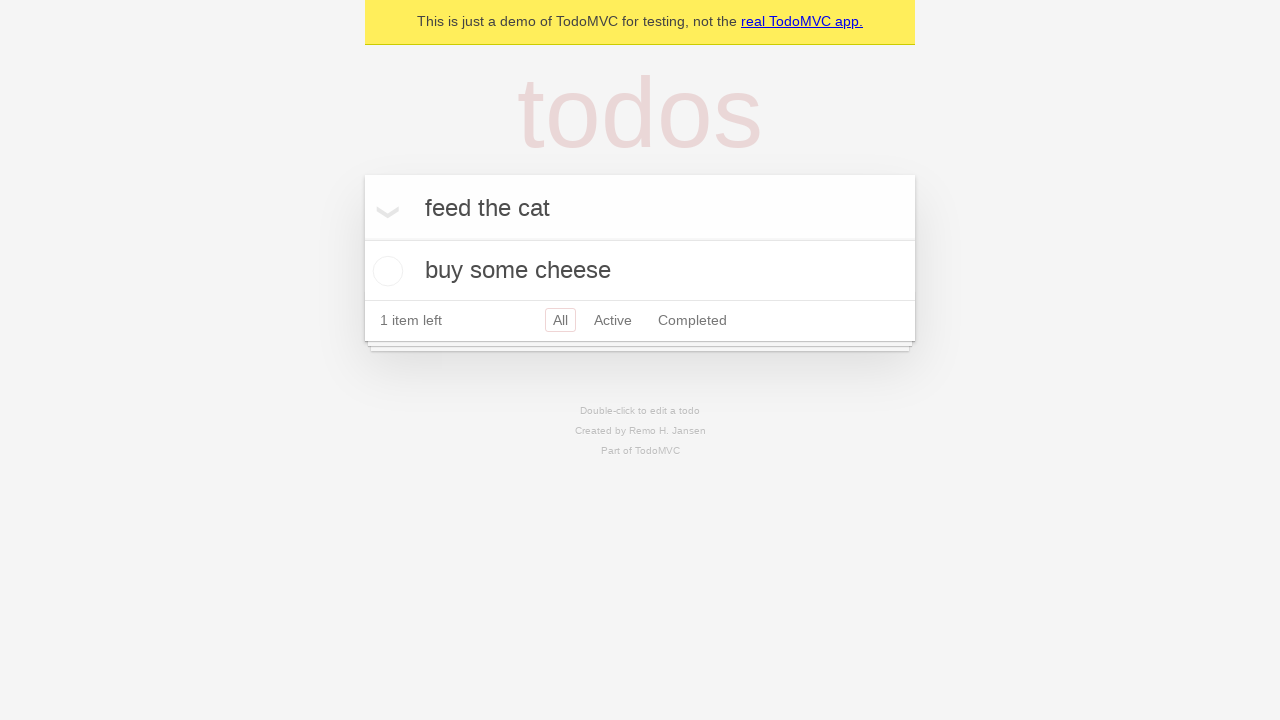

Pressed Enter to create todo item 'feed the cat' on internal:attr=[placeholder="What needs to be done?"i]
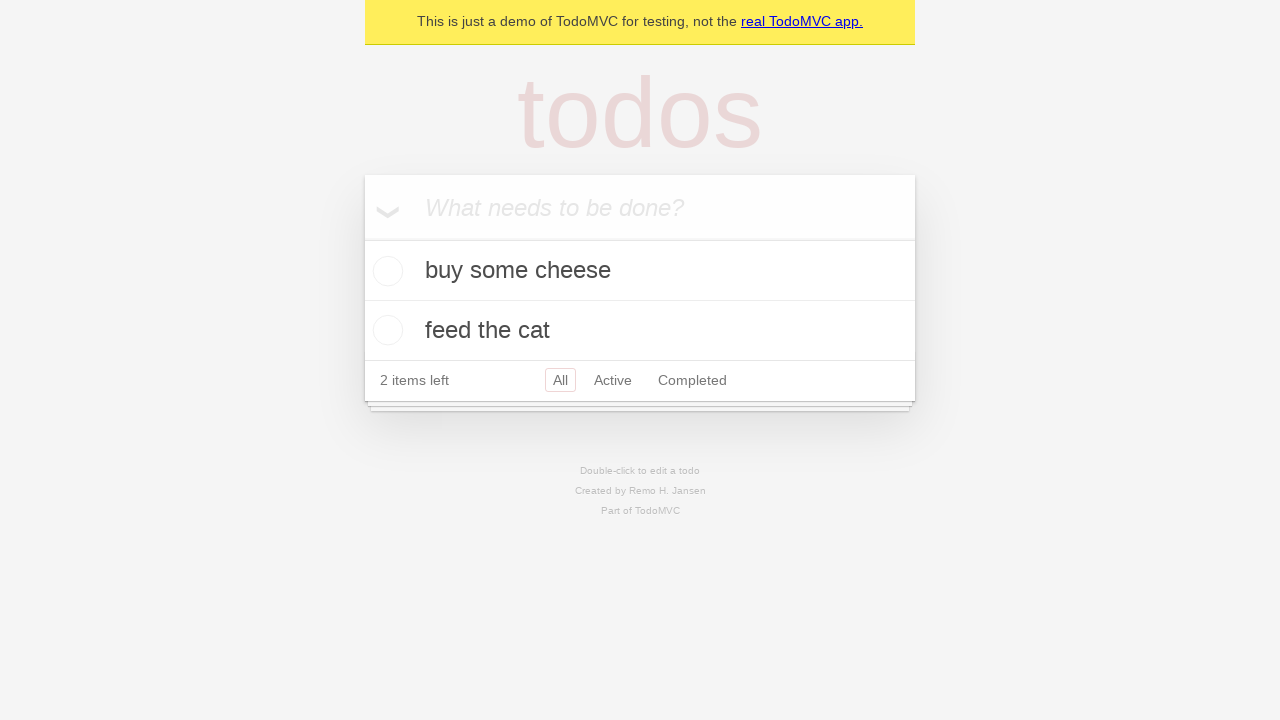

Located first todo item
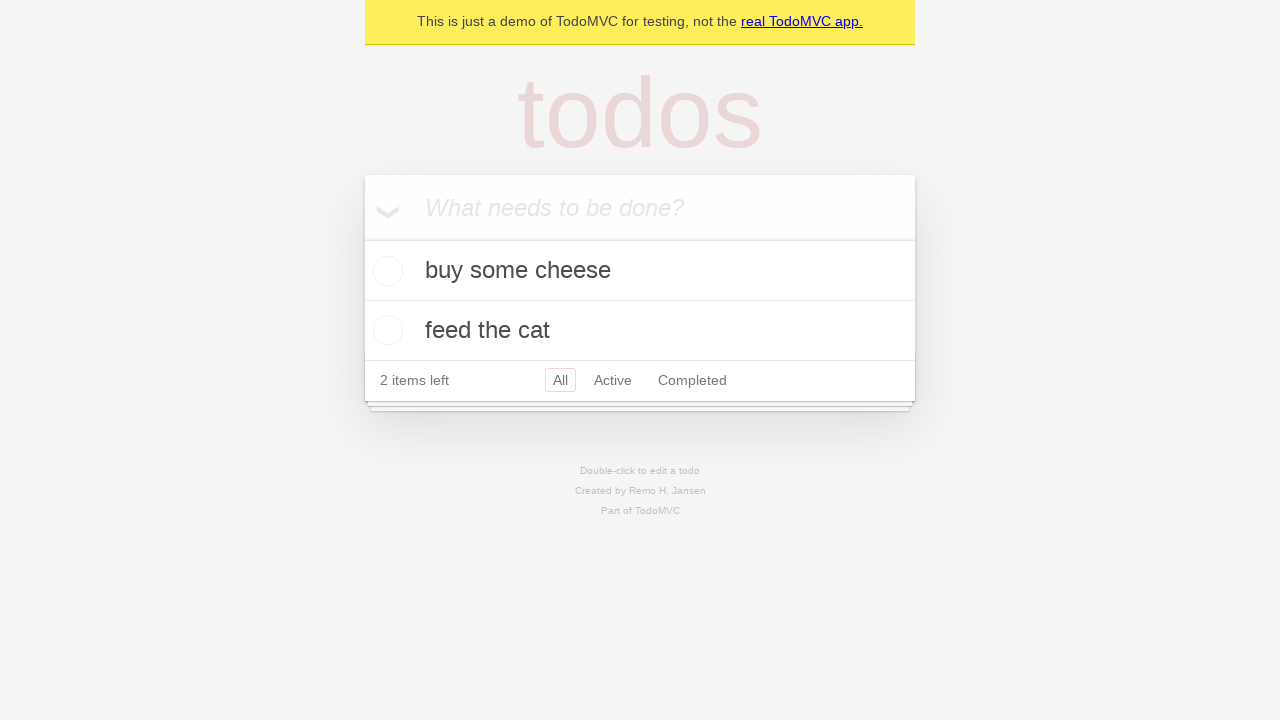

Located checkbox for first todo item
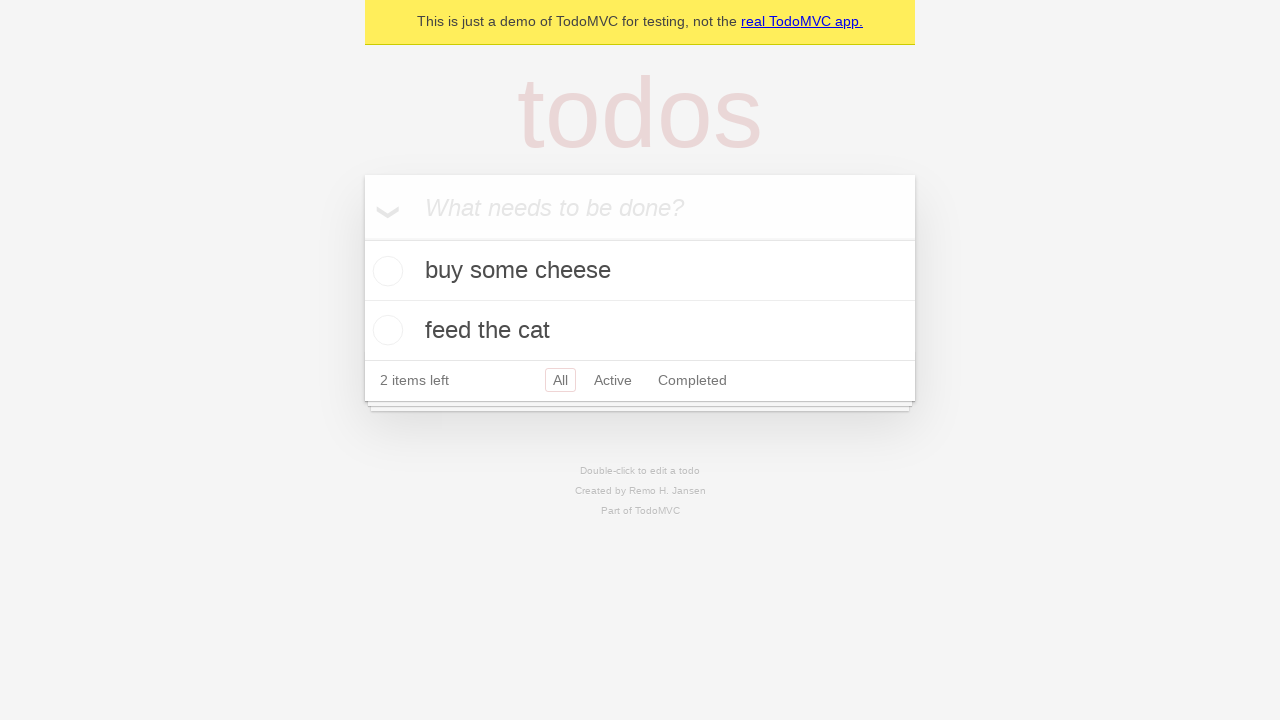

Checked the first todo item checkbox to mark as complete at (385, 271) on internal:testid=[data-testid="todo-item"s] >> nth=0 >> internal:role=checkbox
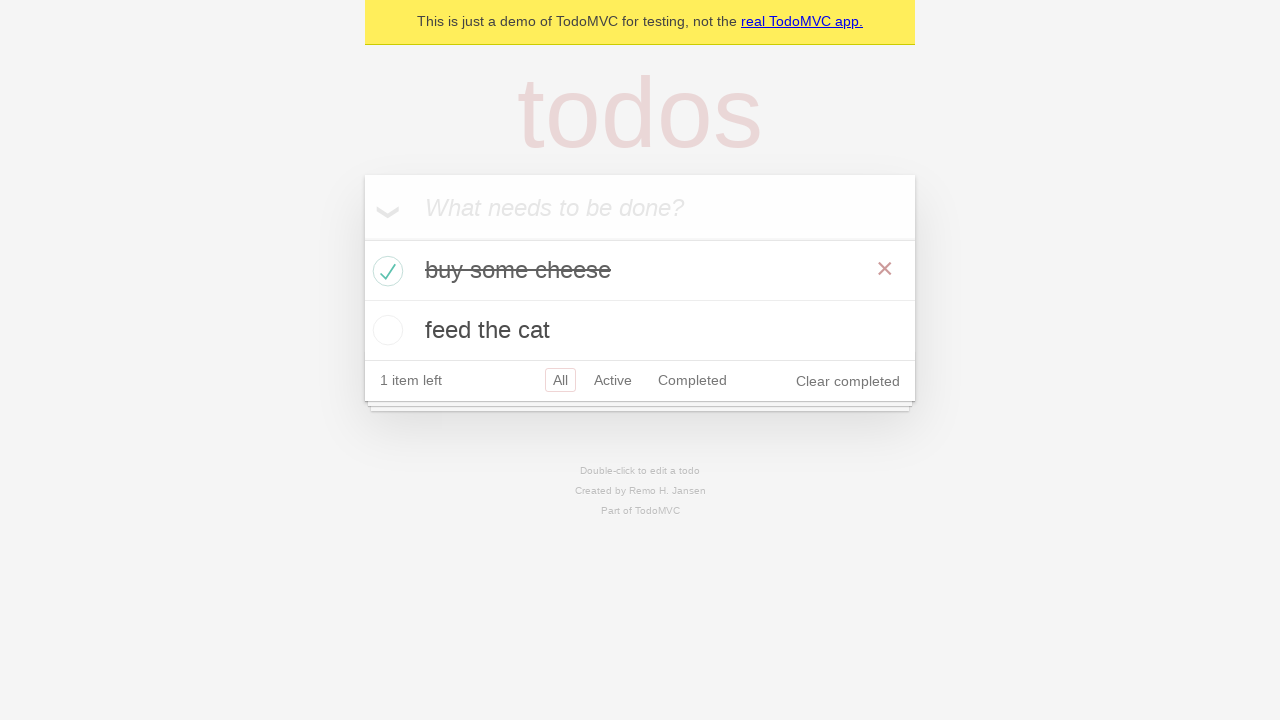

Unchecked the first todo item checkbox to un-mark as complete at (385, 271) on internal:testid=[data-testid="todo-item"s] >> nth=0 >> internal:role=checkbox
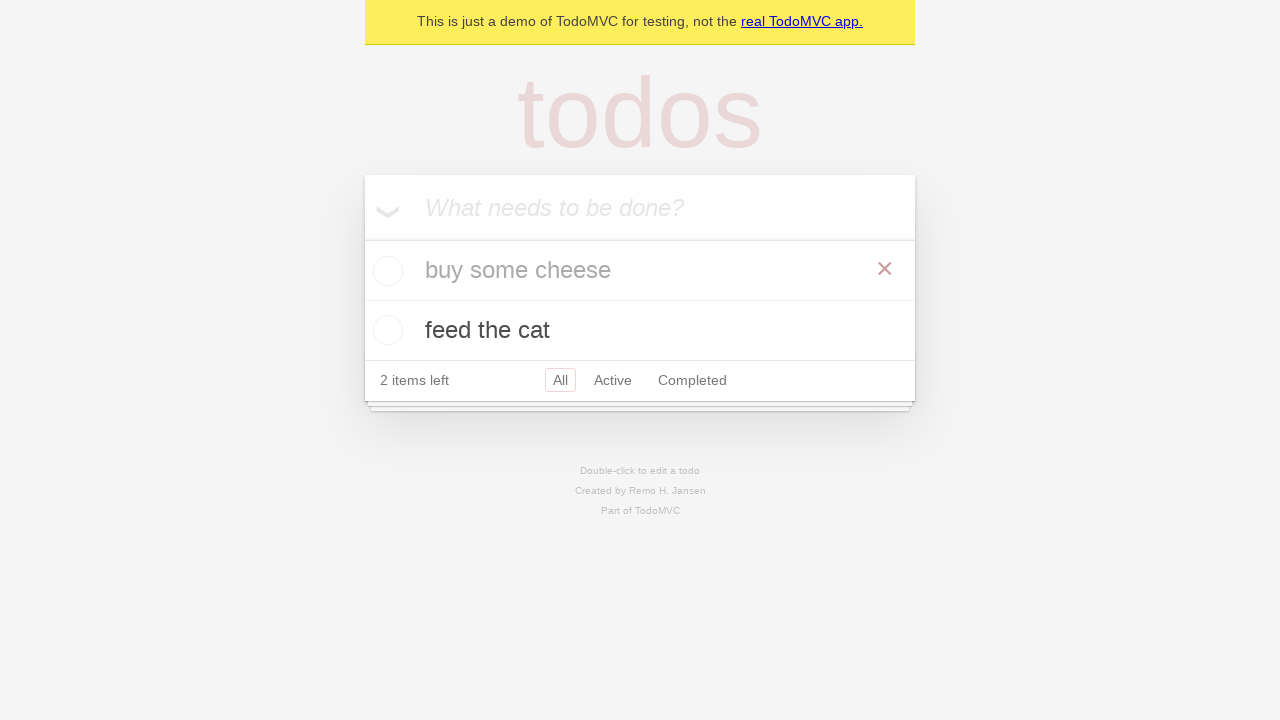

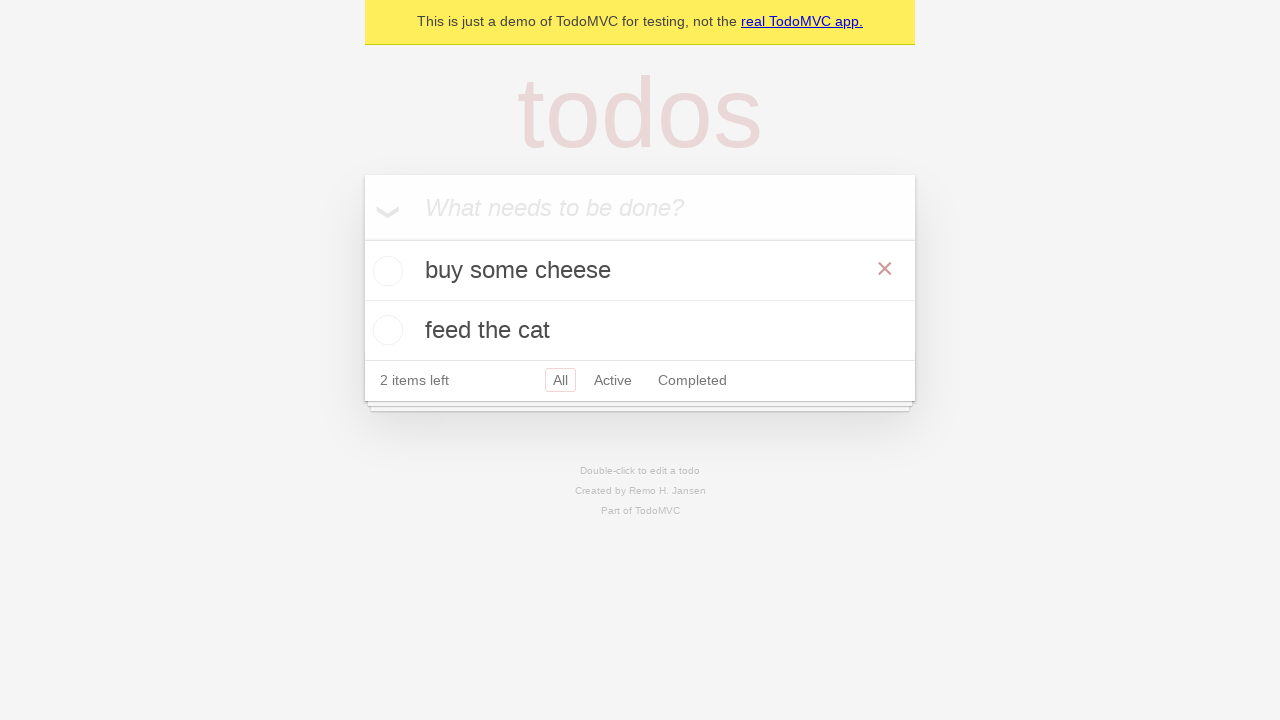